Tests the EON package ordering flow by navigating to EON packages, clicking order button, and filling out the order form with personal information including name, phone, email, and consent checkboxes.

Starting URL: https://telemach.ba/

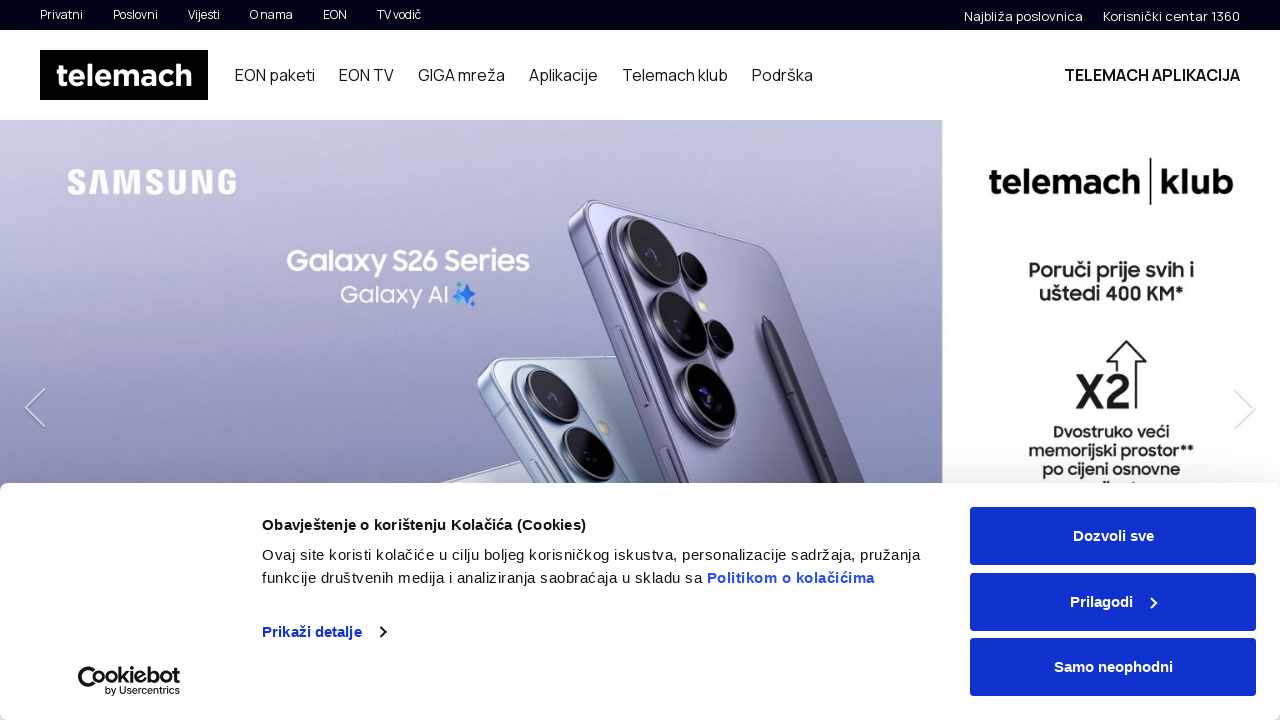

Clicked on EON Paketi button in navigation at (275, 75) on #siteHeader > div.container > div > div > nav > ul > li:nth-child(1) > a
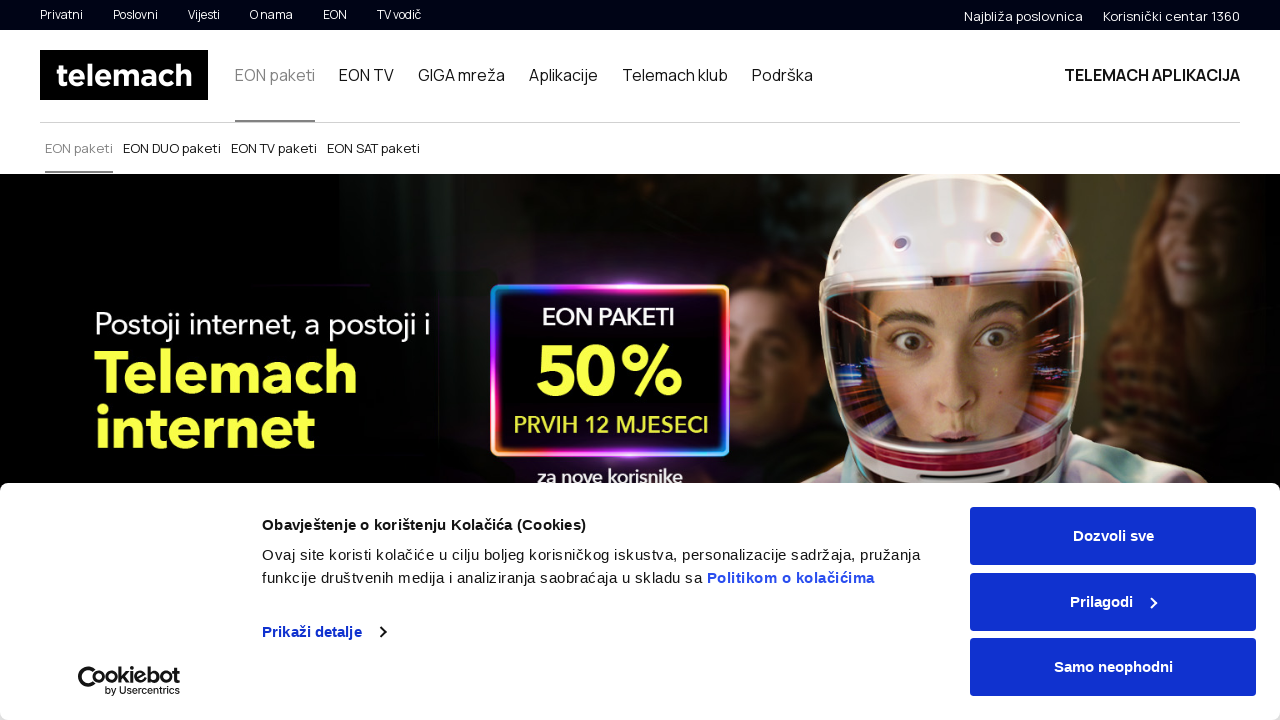

Waited 3 seconds for EON packages page to load
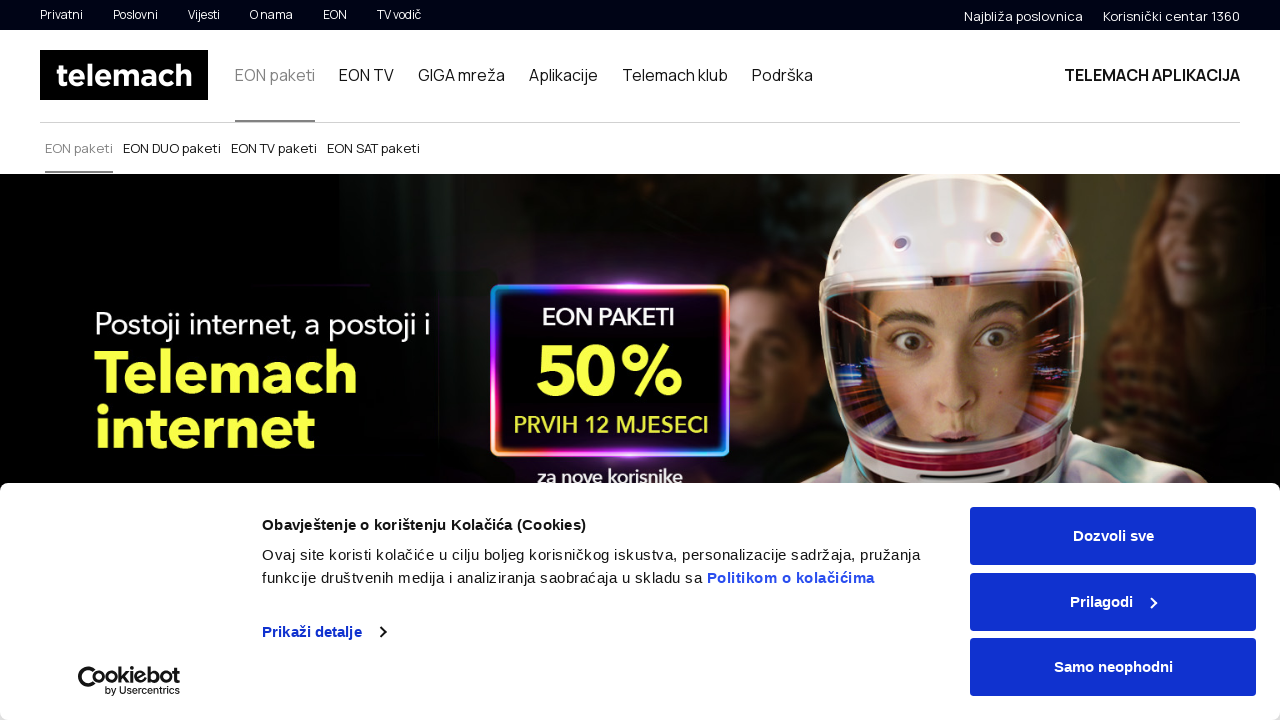

Clicked order button for EON package at (643, 360) on body > div.page-wrap > section.eon-vertical-packages.js-eon-vertical-packages.js
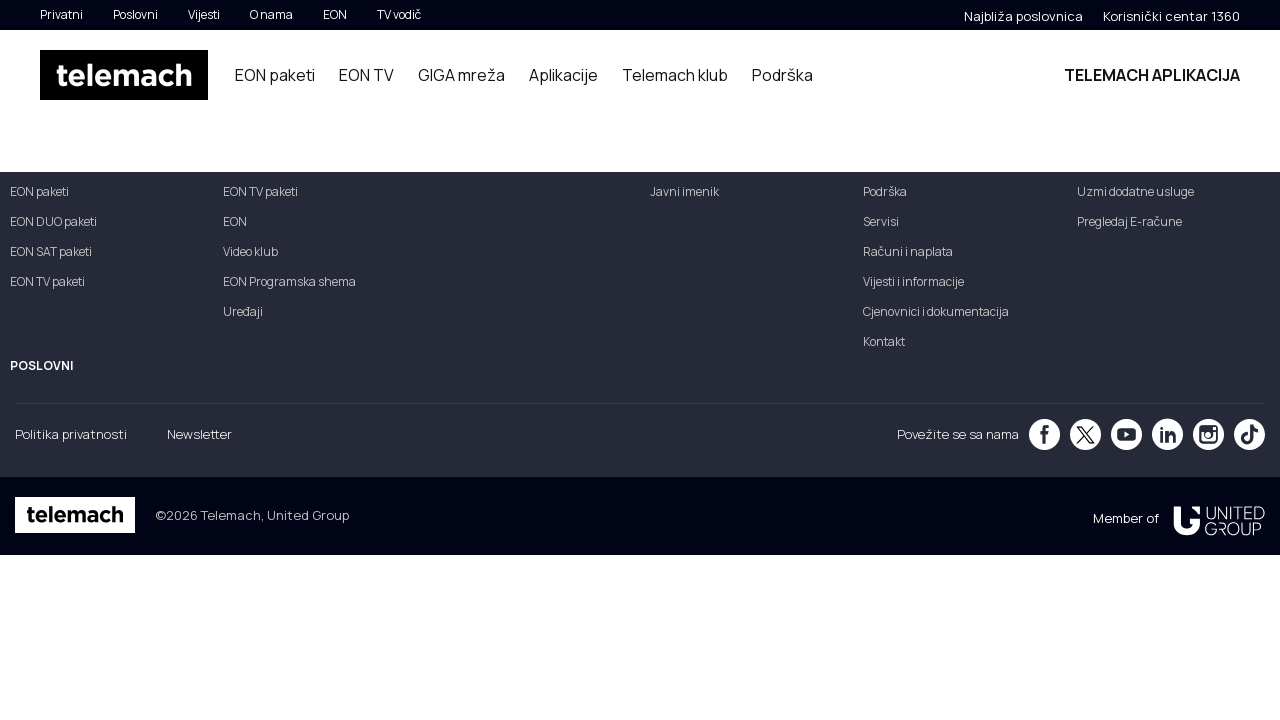

Waited 3 seconds for order form to load
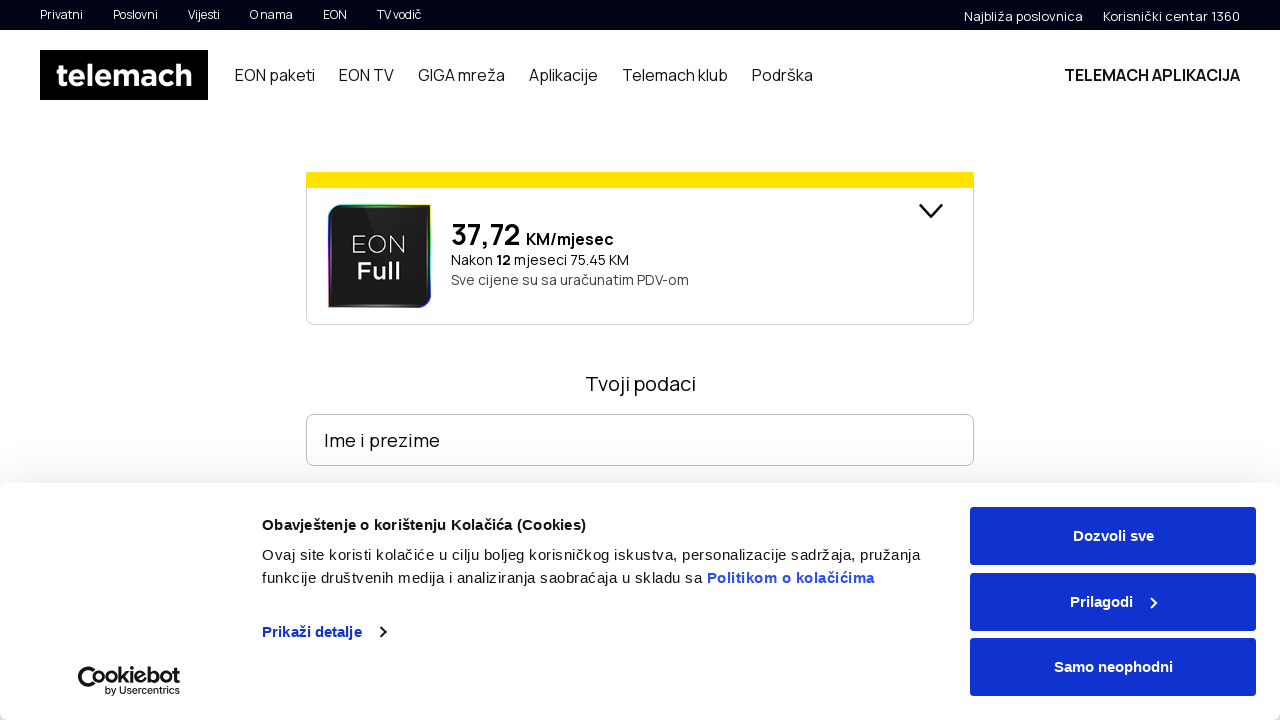

Filled in name field with 'Marko Markovic' on #content > section > div > div.package-container > div.form-wrapper > form > div
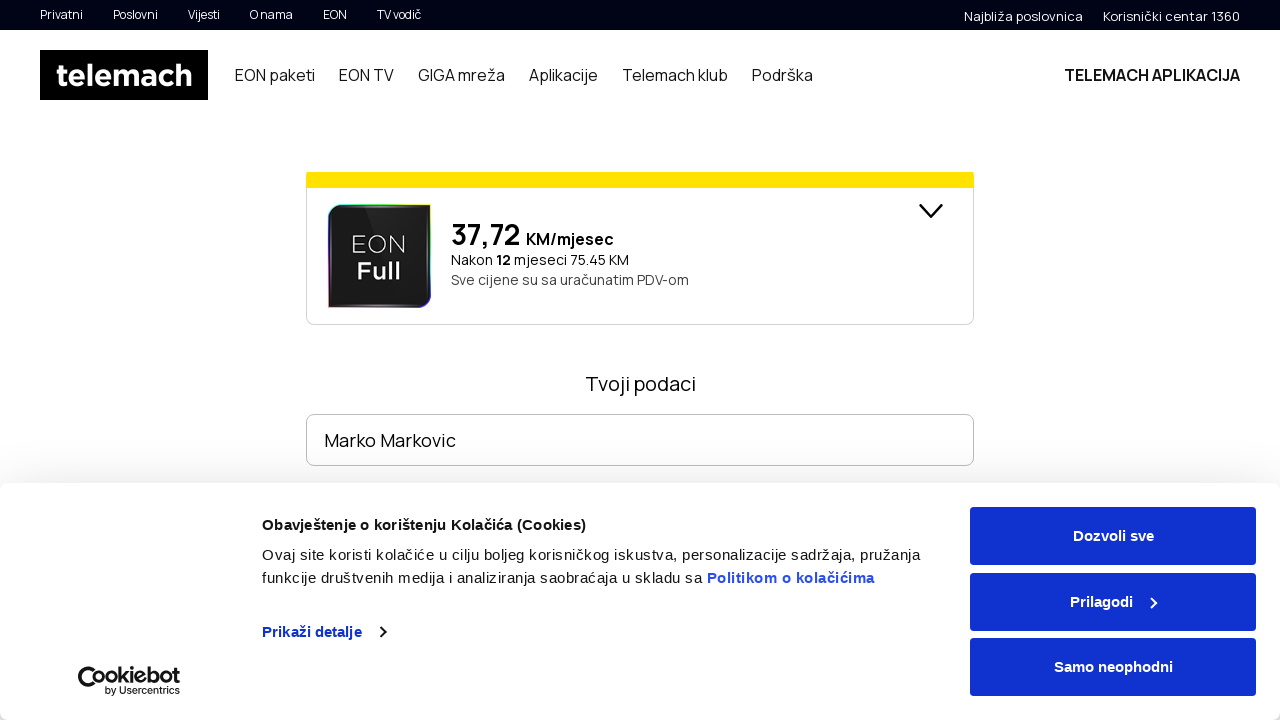

Filled in phone field with '061 555 777' on #content > section > div > div.package-container > div.form-wrapper > form > div
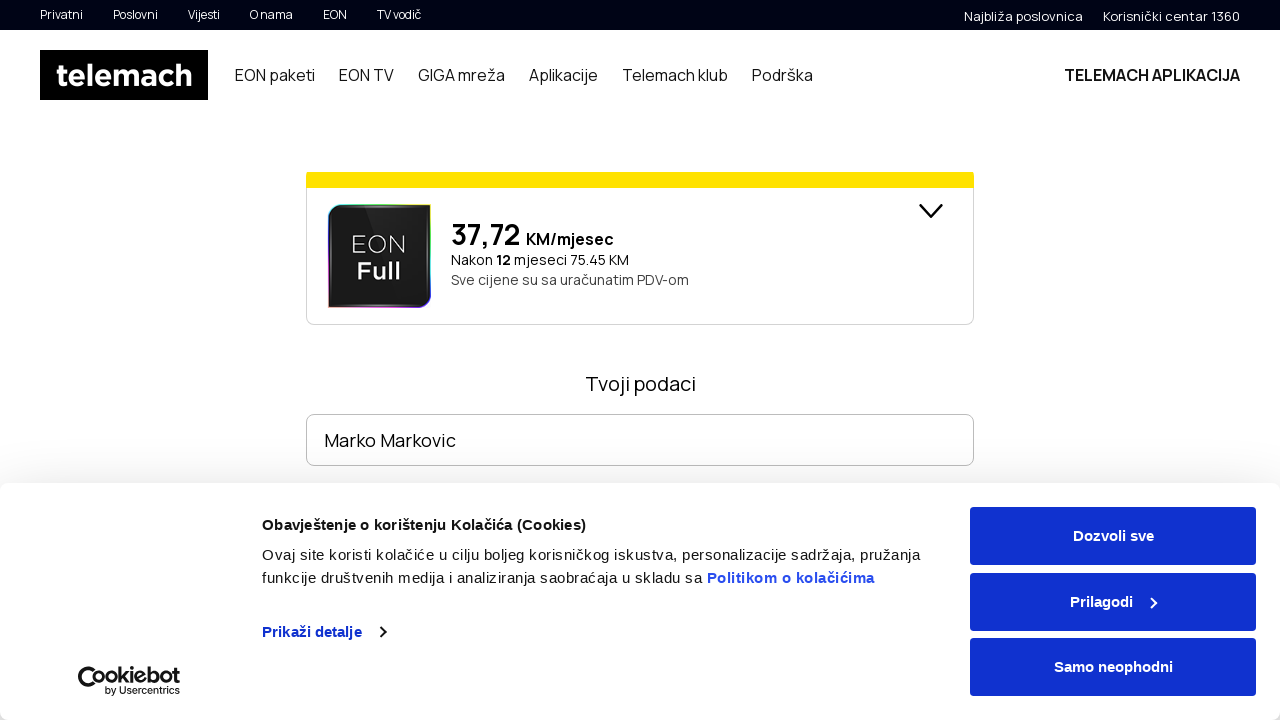

Filled in email field with 'marko.markovic@example.com' on #content > section > div > div.package-container > div.form-wrapper > form > div
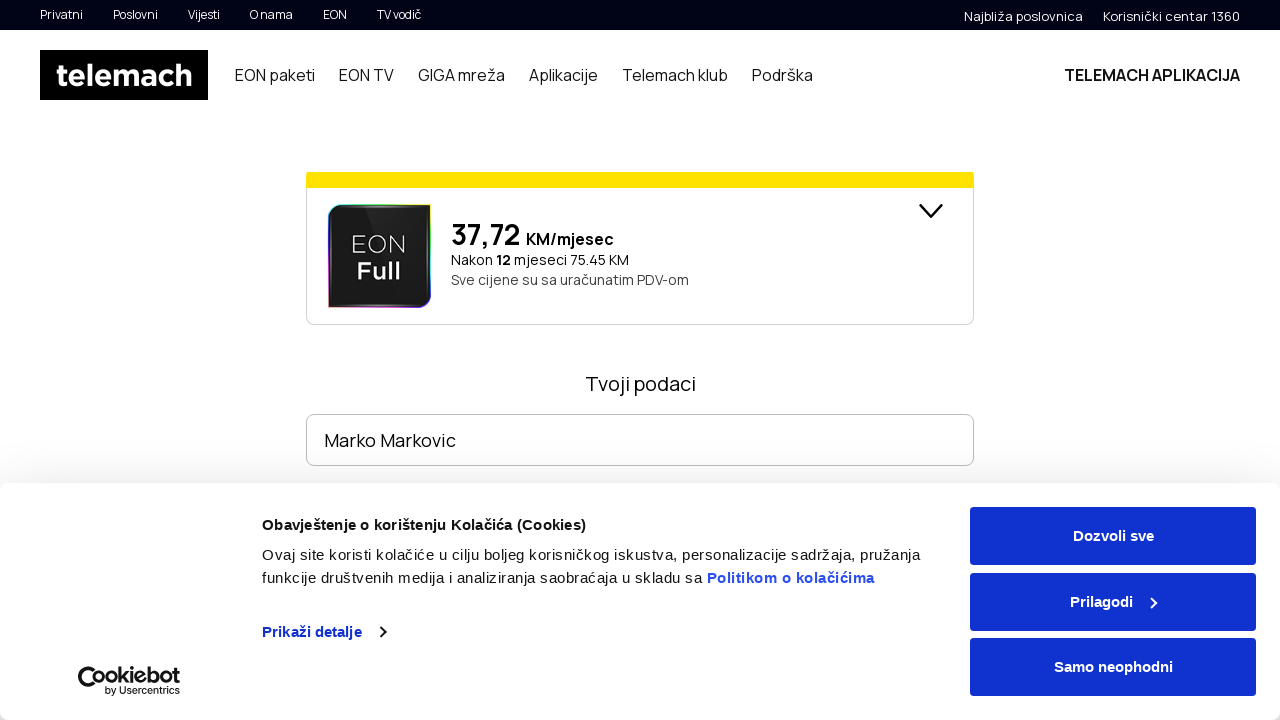

Clicked first consent checkbox at (320, 360) on #content > section > div > div.package-container > div.form-wrapper > form > div
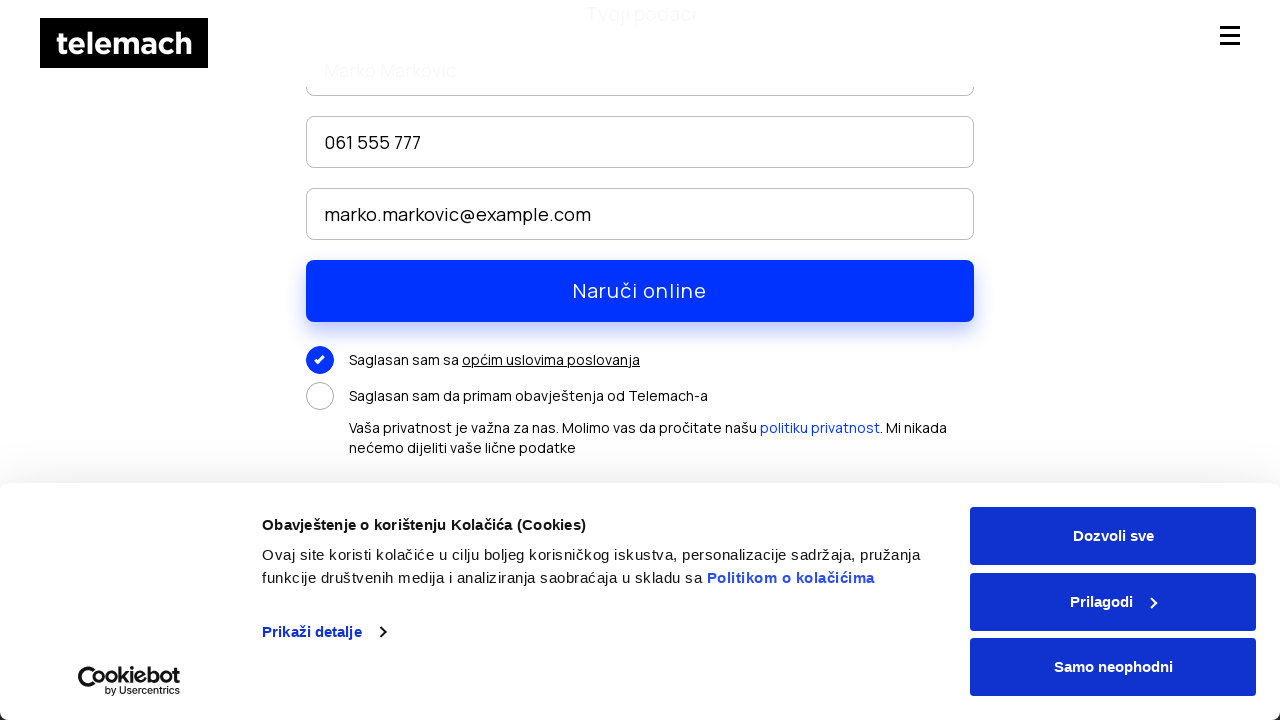

Clicked second consent checkbox at (320, 396) on #content > section > div > div.package-container > div.form-wrapper > form > div
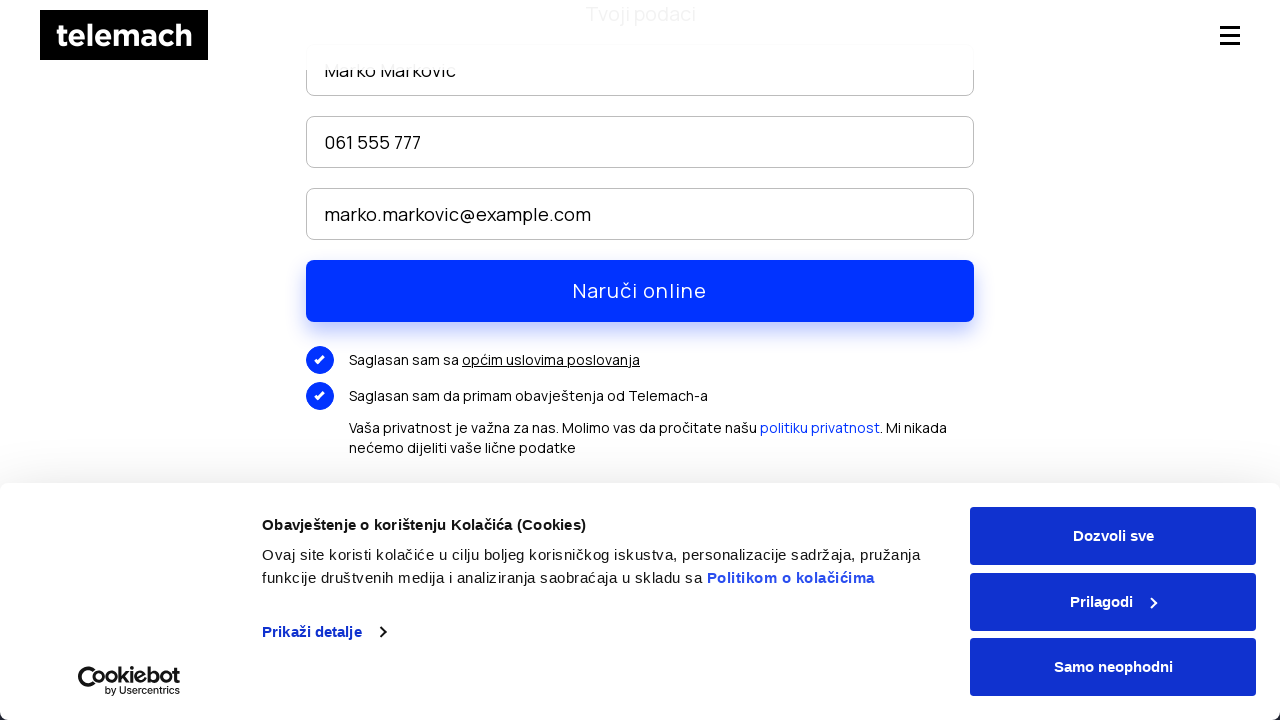

Clicked to read consent details at (551, 360) on #content > section > div > div.package-container > div.form-wrapper > form > div
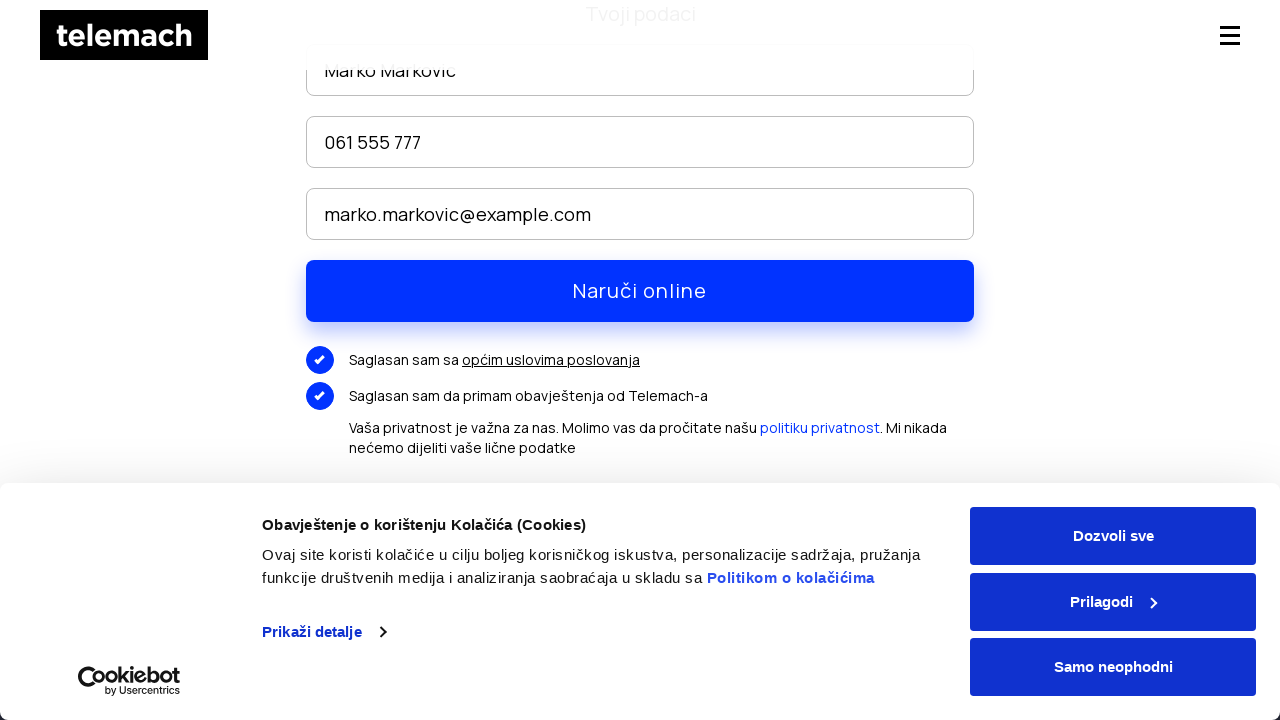

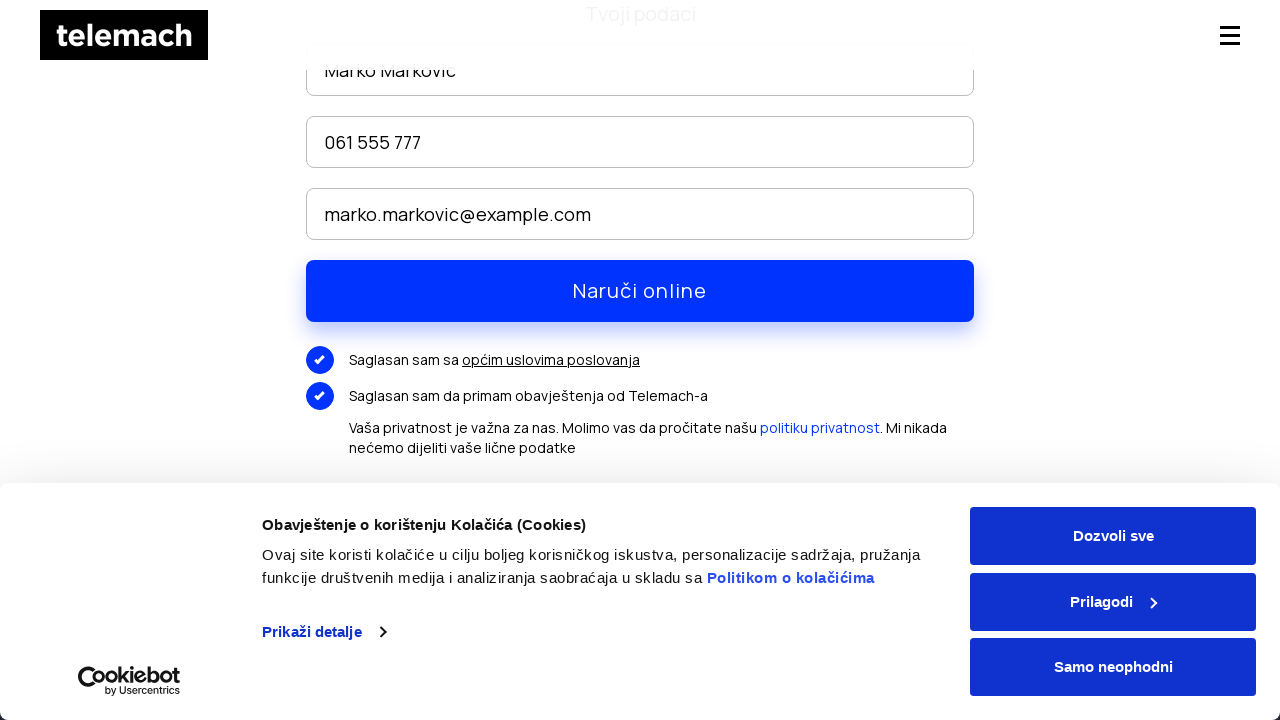